Verifies the total number of links on the page by counting all anchor tags

Starting URL: https://www.openxcell.com

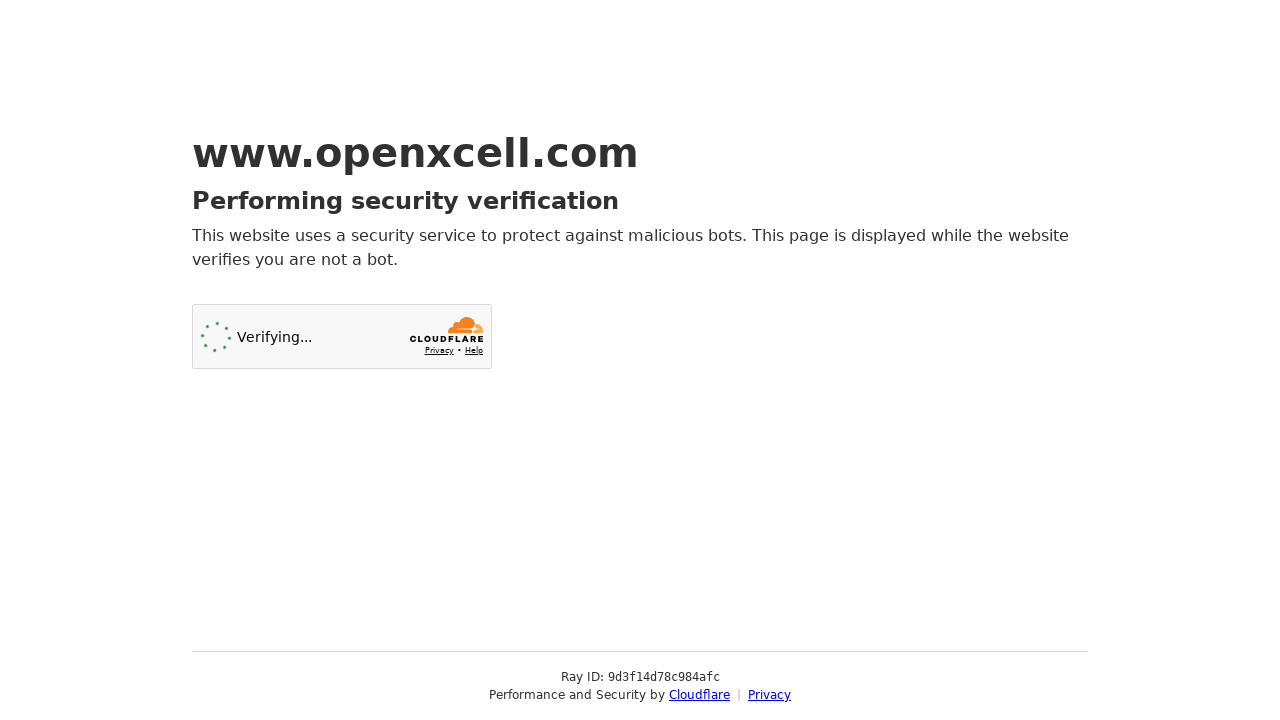

Waited for page to reach domcontentloaded state
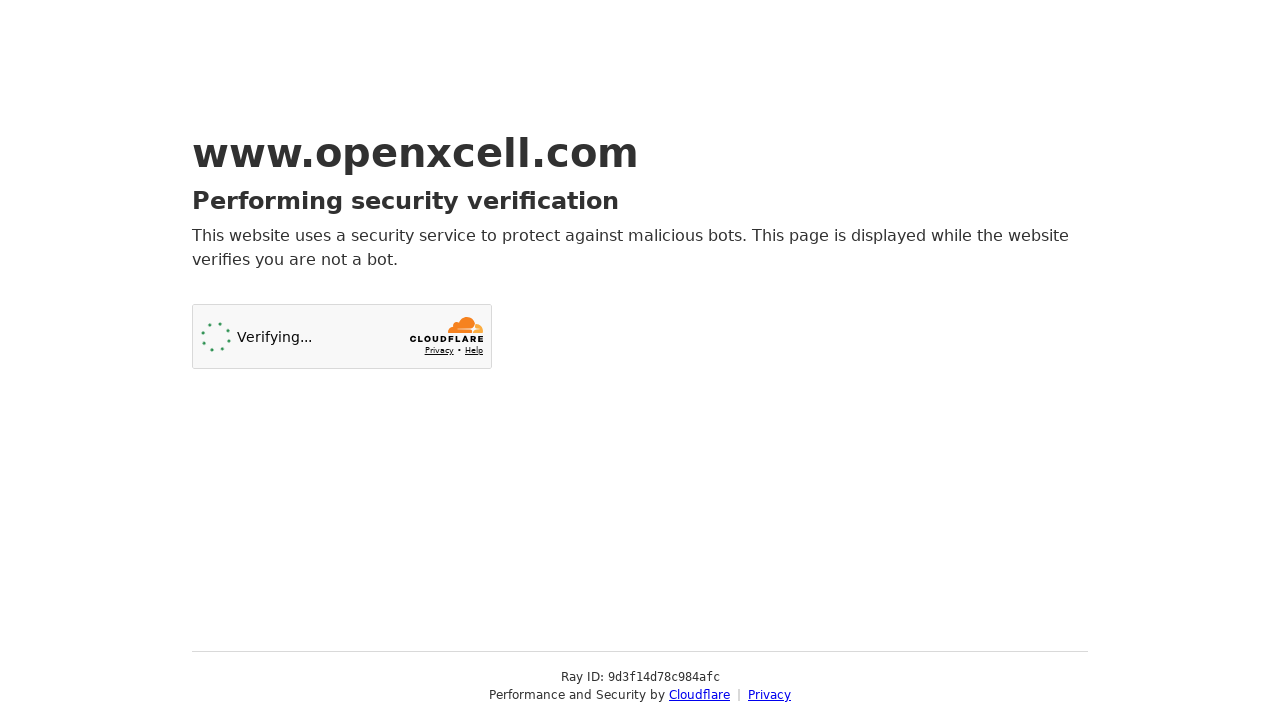

Retrieved all anchor elements from the page
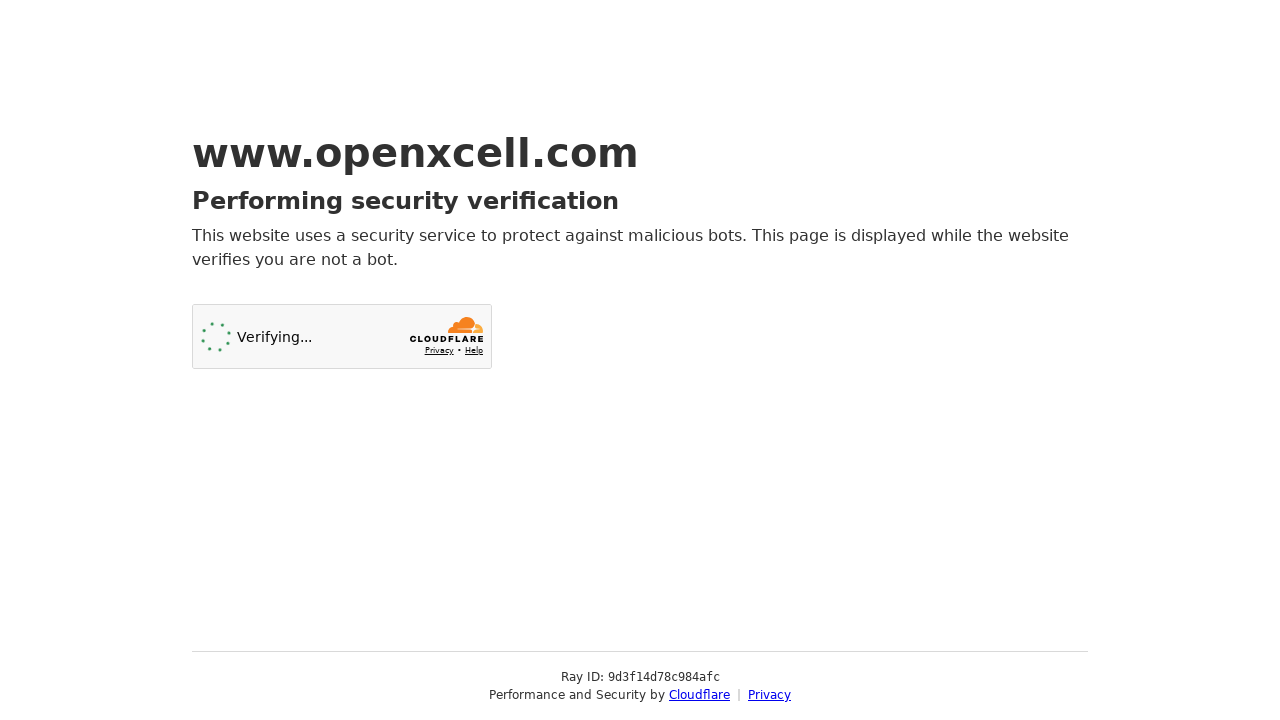

Counted total number of links: 2
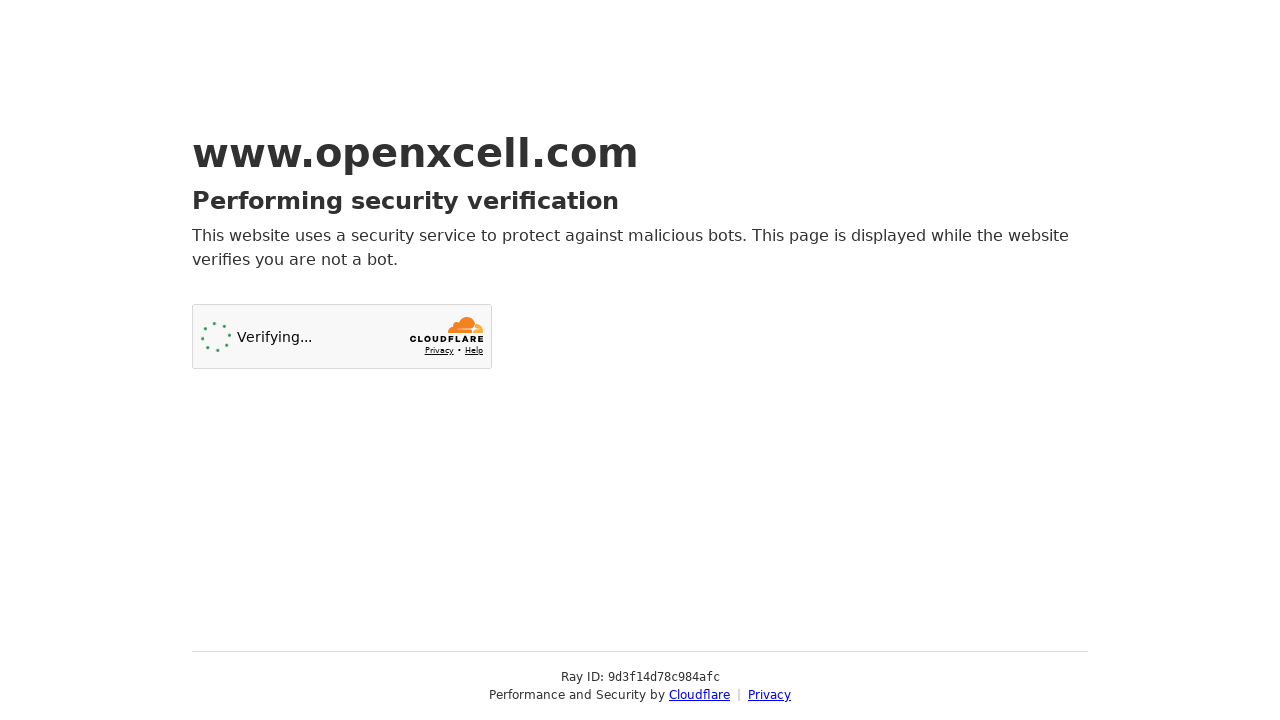

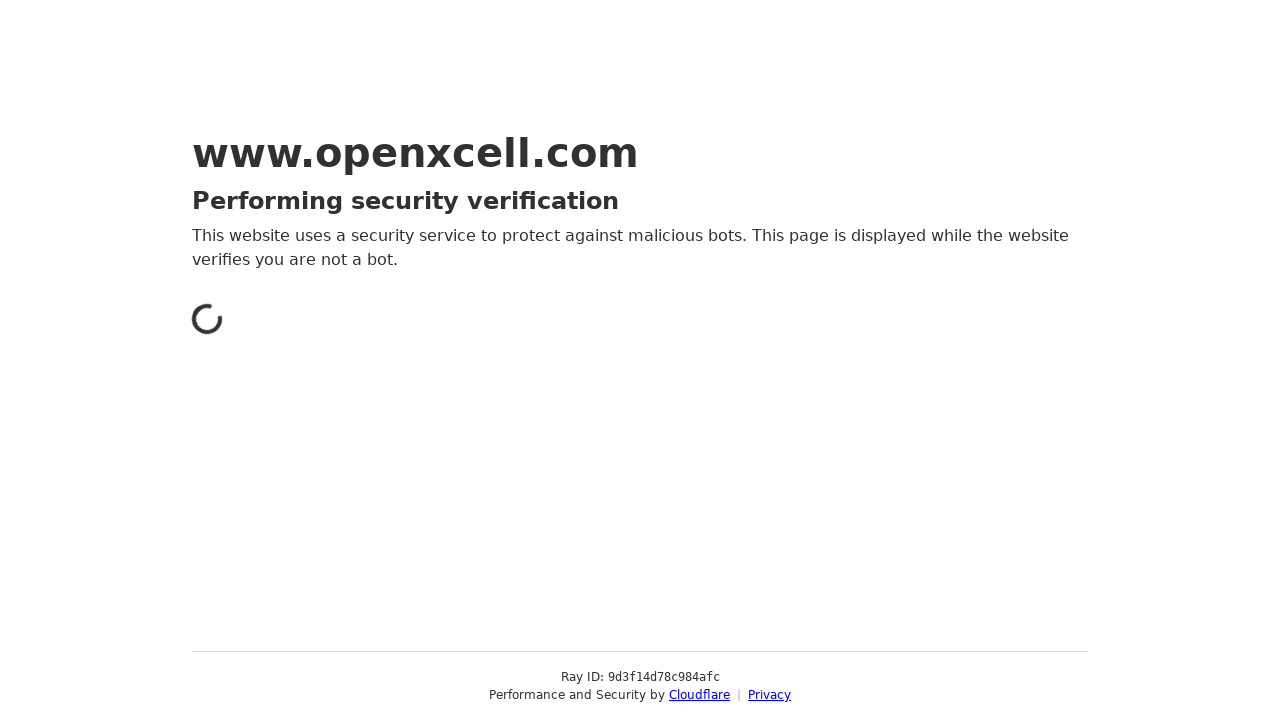